Tests dropdown menu functionality by selecting "Selenium" from a dropdown menu.

Starting URL: https://leafground.com/select.xhtml

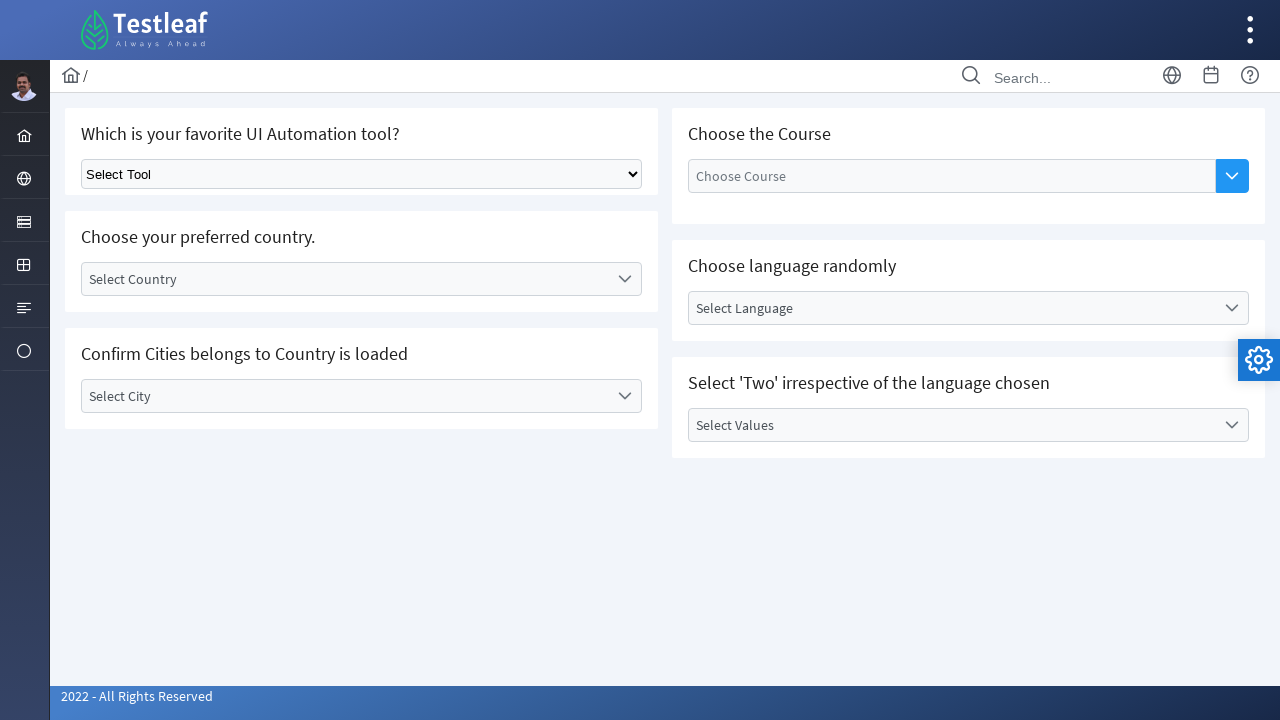

Selected 'Selenium' from the dropdown menu on .ui-selectonemenu
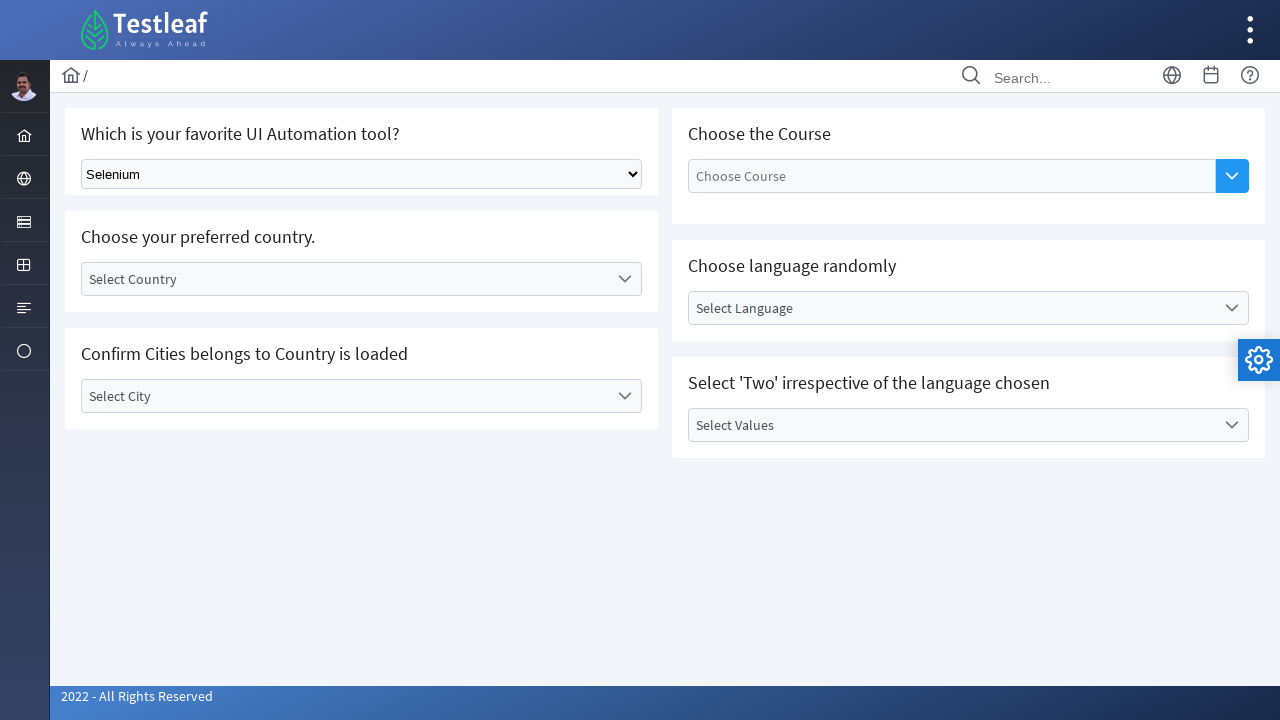

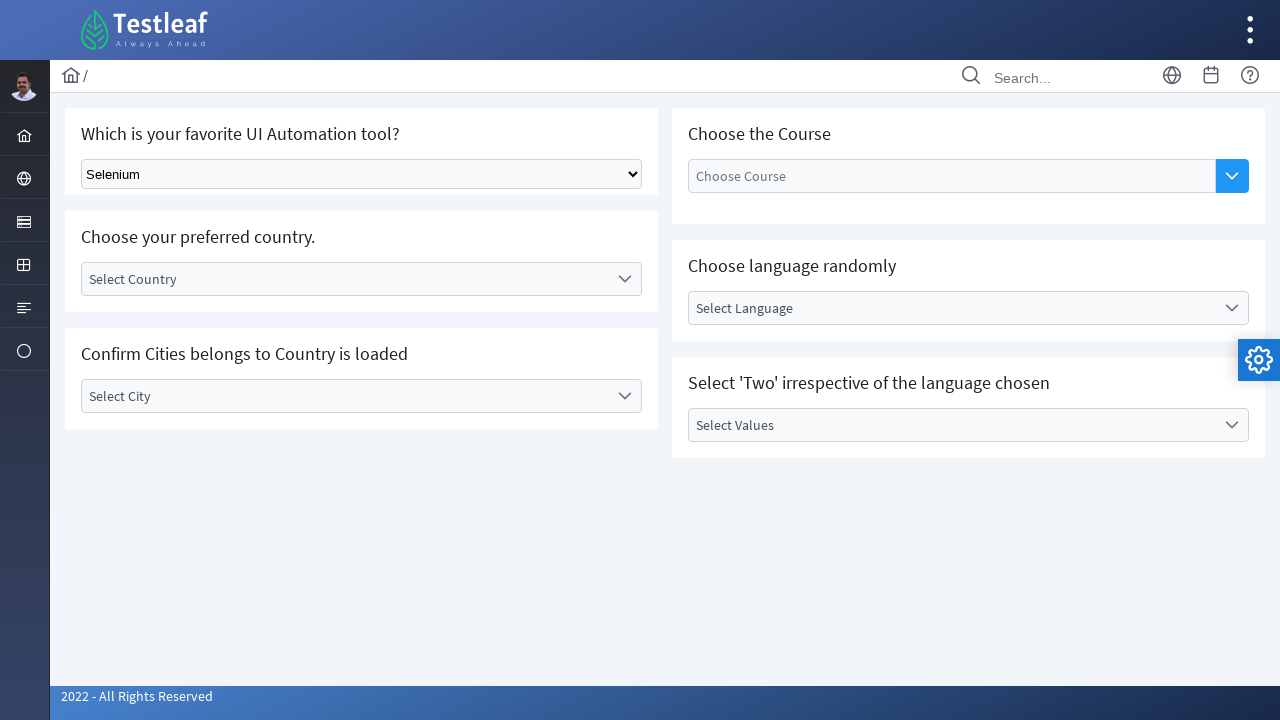